Tests a text box form by filling in name, email, and address fields, submitting the form, and verifying the label elements are present.

Starting URL: https://demoqa.com/text-box

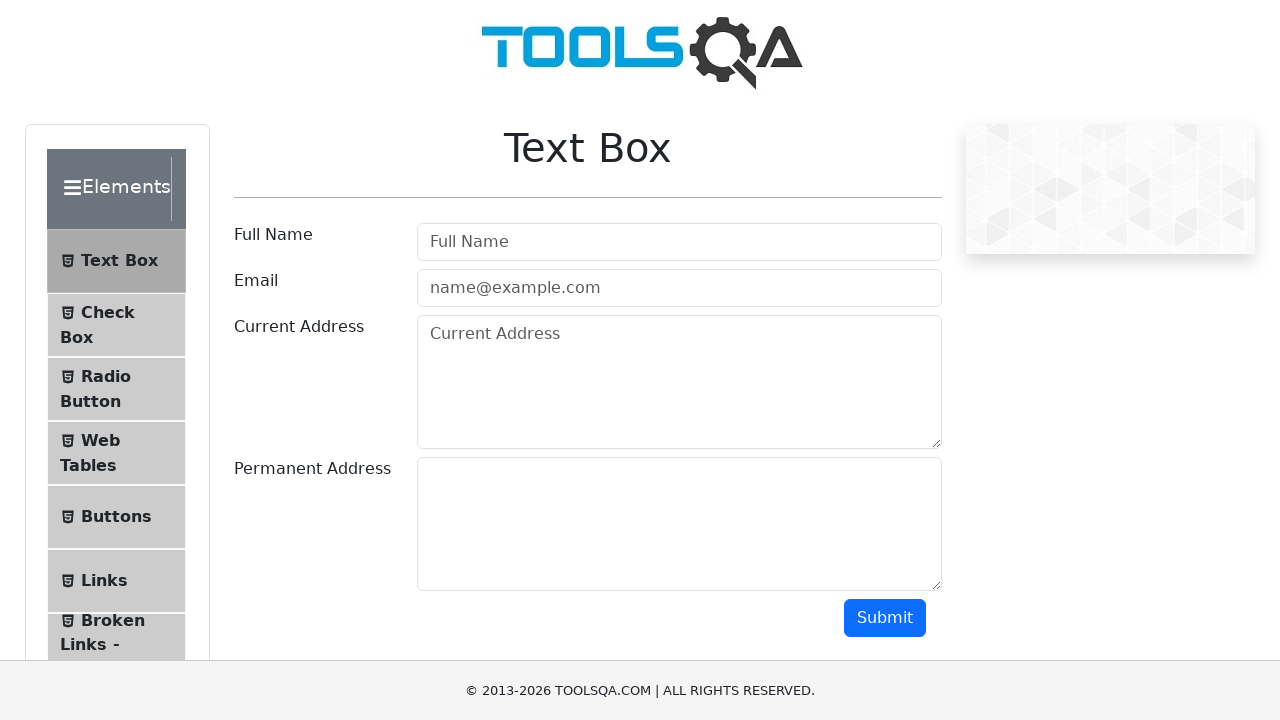

Filled Full Name field with 'Automation' on #userName
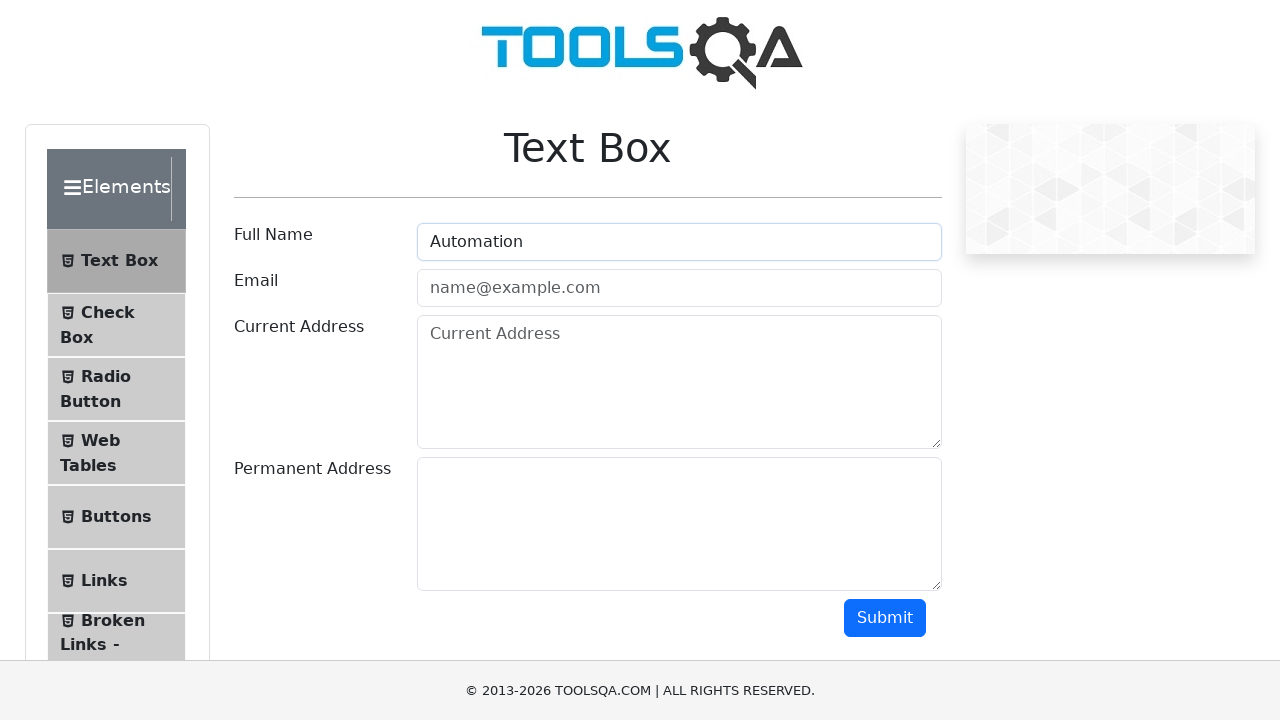

Filled Email field with 'Testing@gmail.com' on #userEmail
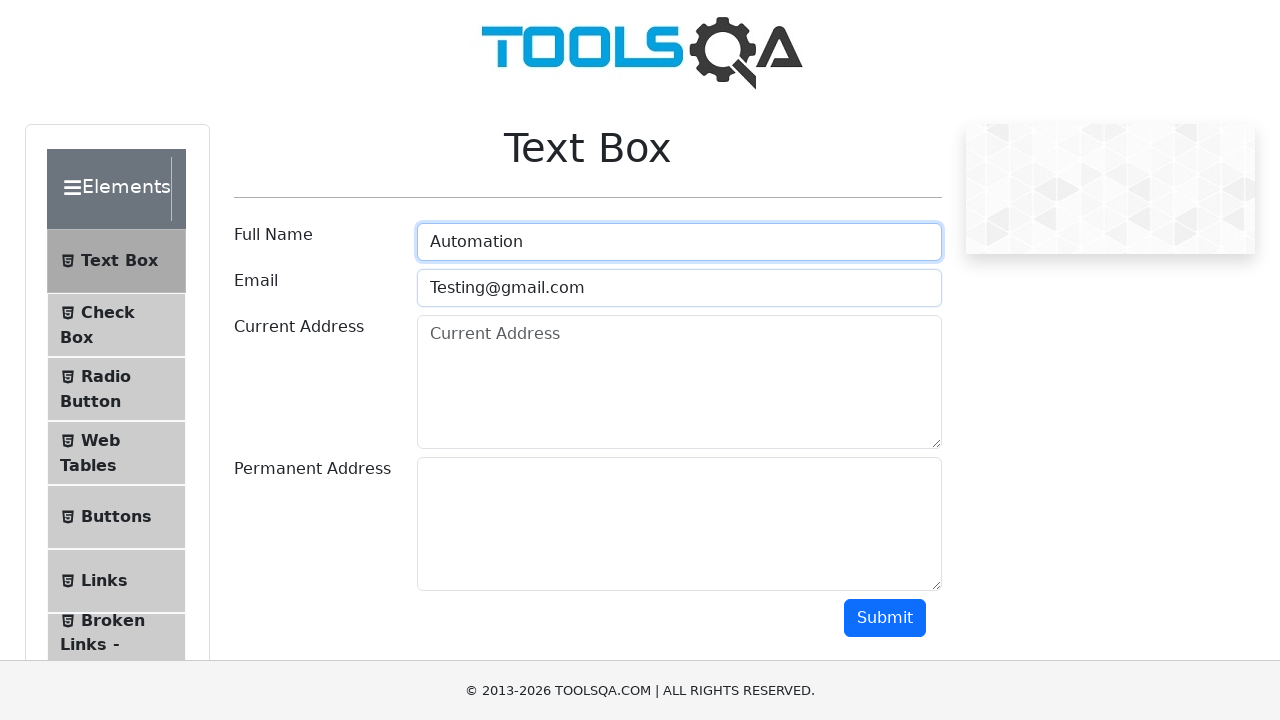

Filled Current Address field with 'Testing Permanent Address' on #currentAddress
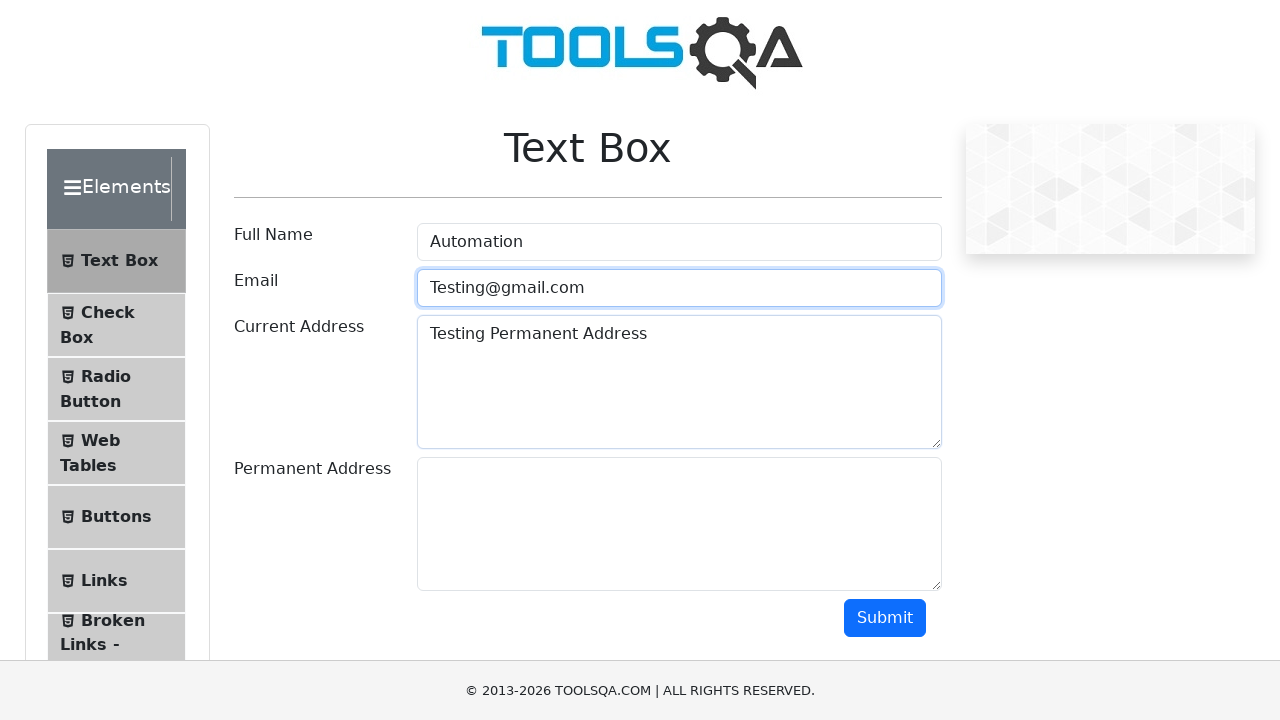

Clicked the Submit button at (885, 618) on #submit
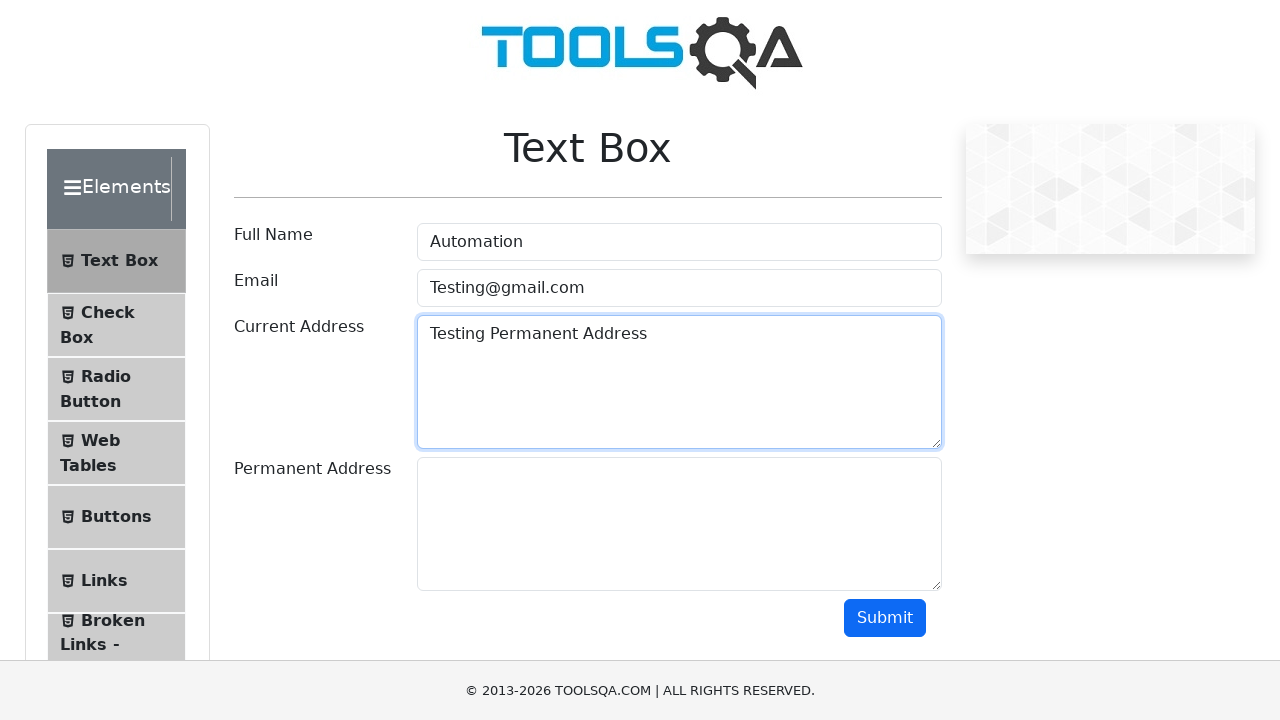

Full Name label element became visible
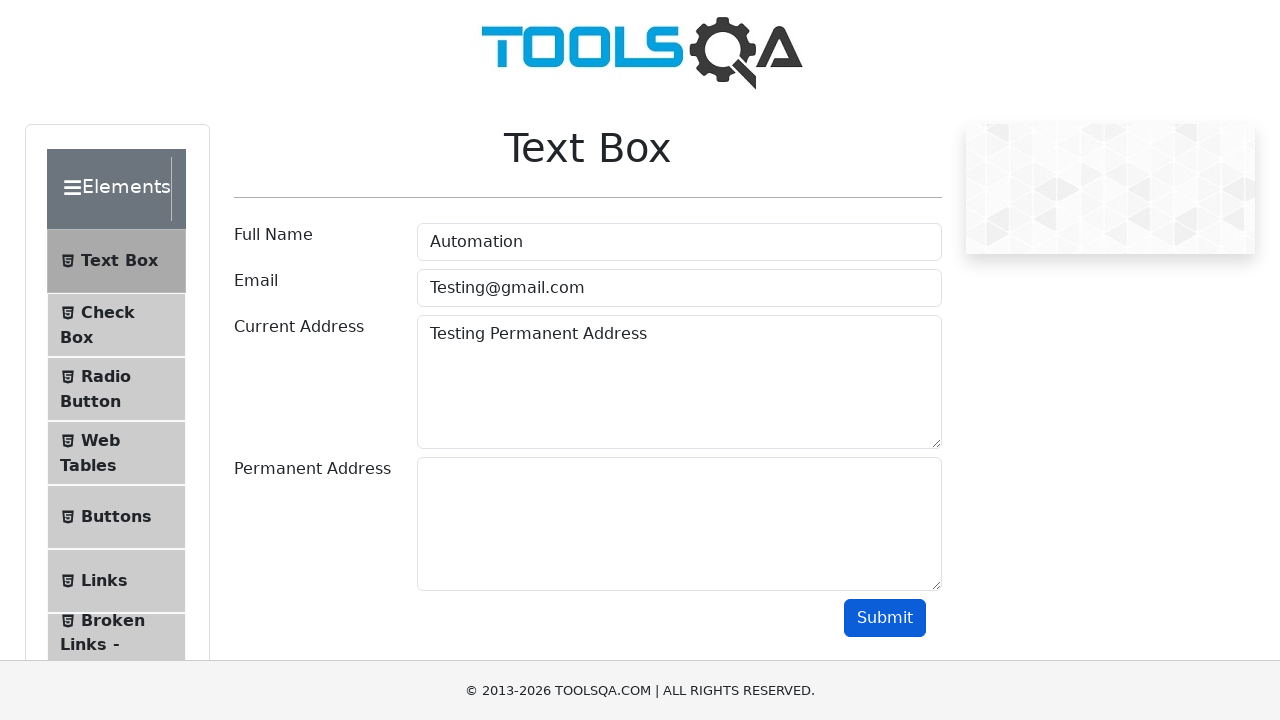

Email label element became visible
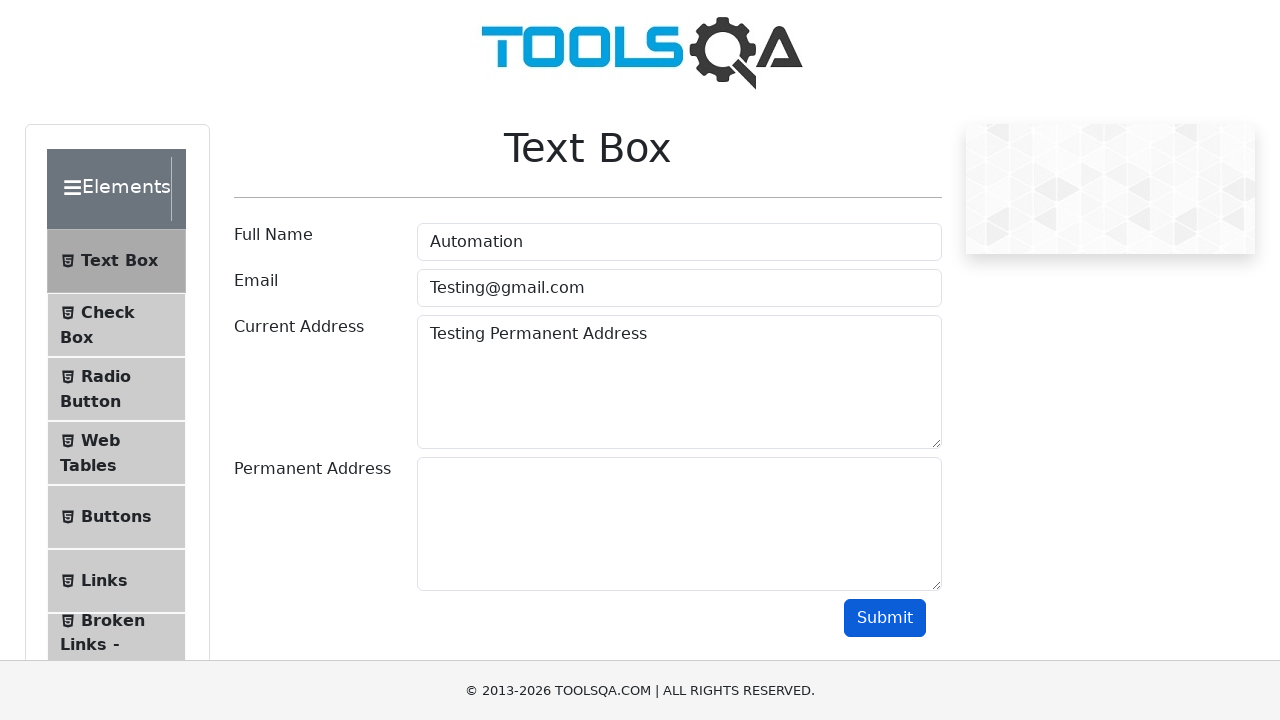

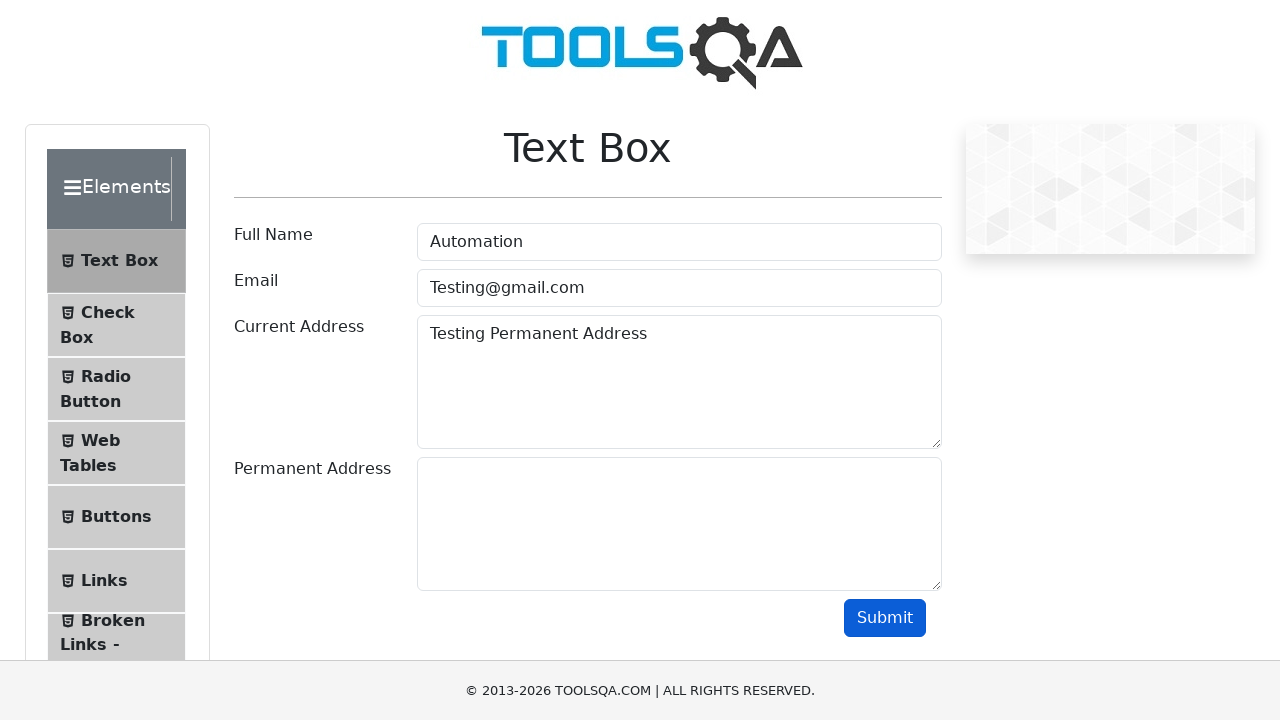